Tests product search functionality by searching for a product on the landing page, navigating to the offers page, and verifying the product name matches across both pages

Starting URL: https://rahulshettyacademy.com/seleniumPractise/#/

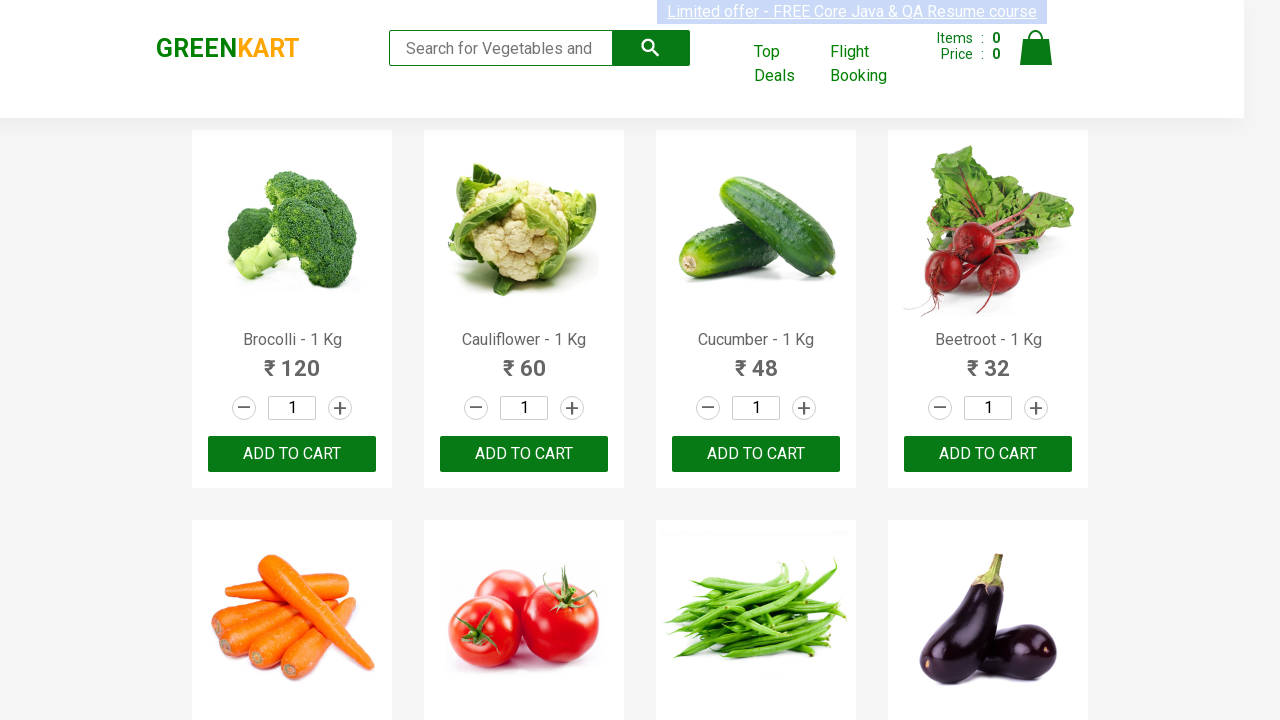

Filled search field with 'Tom' on landing page on //input[@type='search']
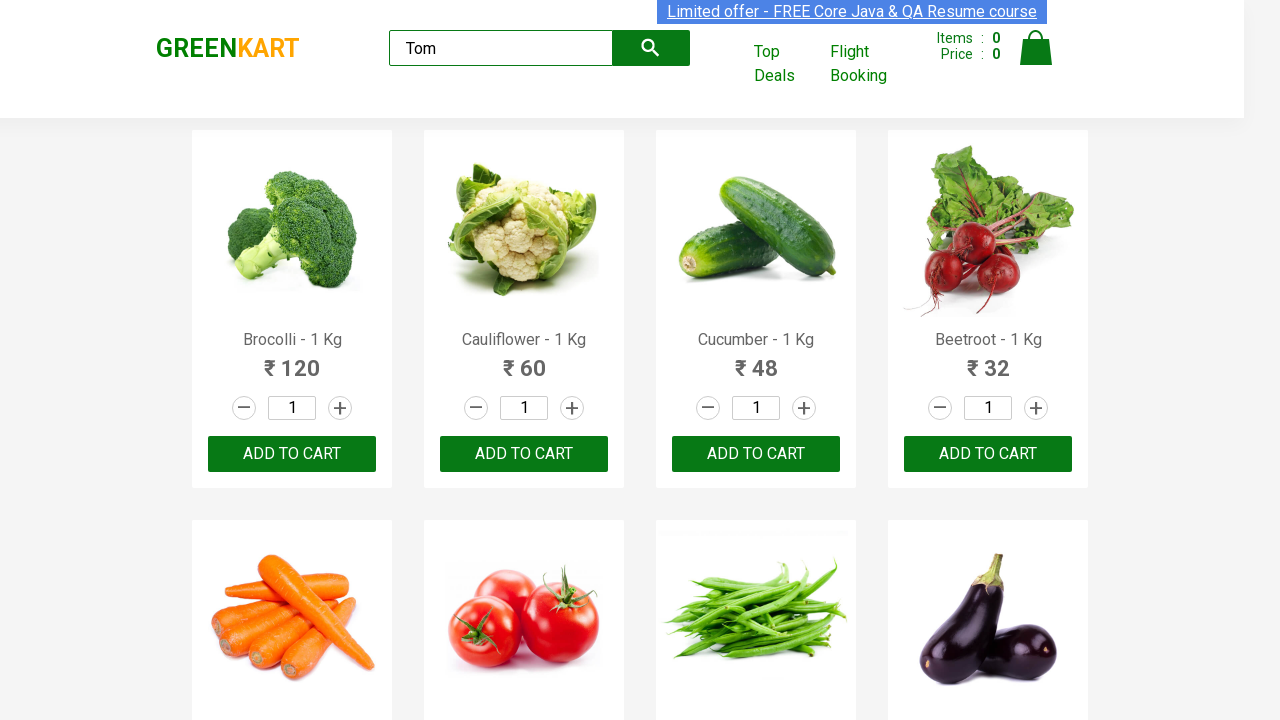

Waited 2 seconds for search results to load
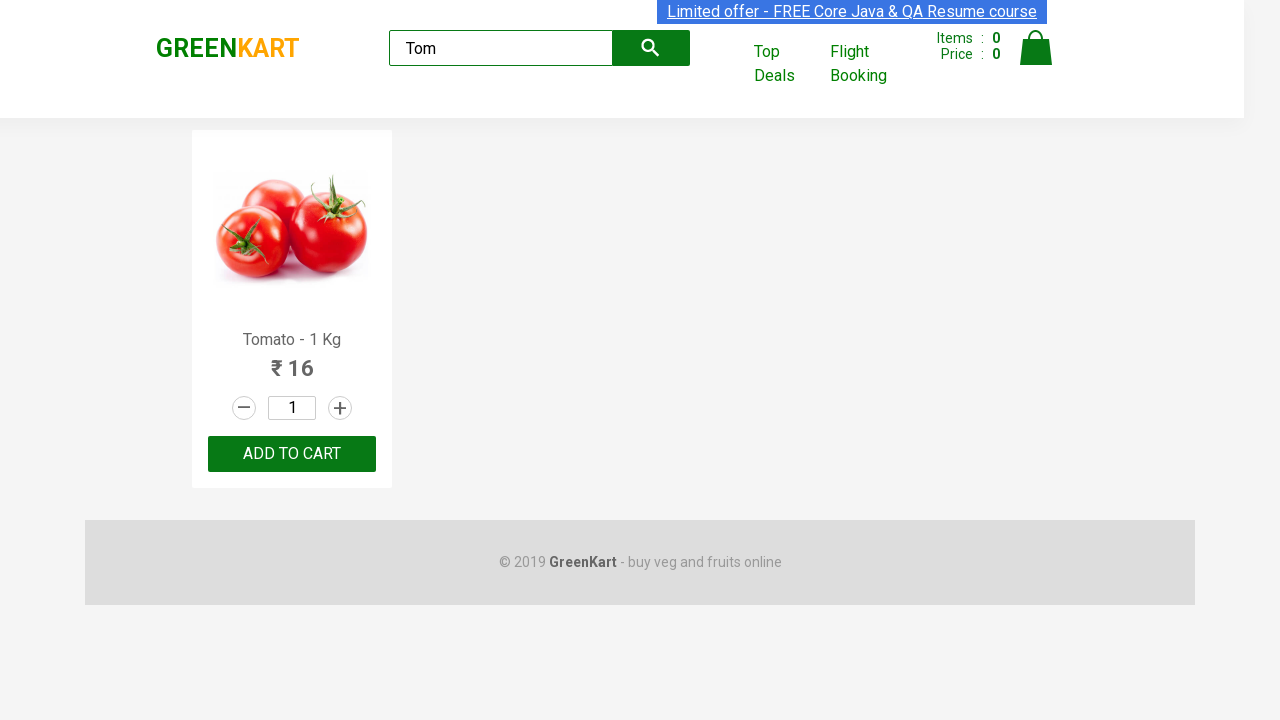

Extracted product name from landing page: 'Tomato'
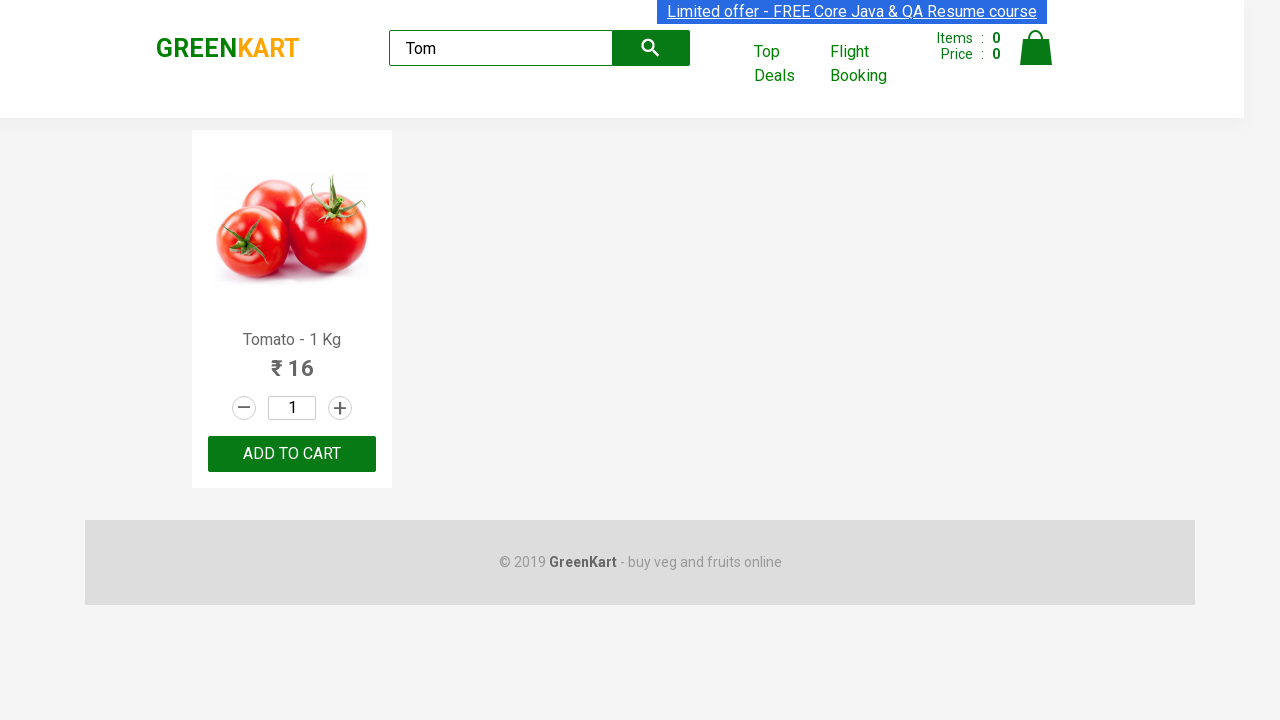

Clicked 'Top Deals' link to navigate to offers page at (787, 64) on text=Top Deals
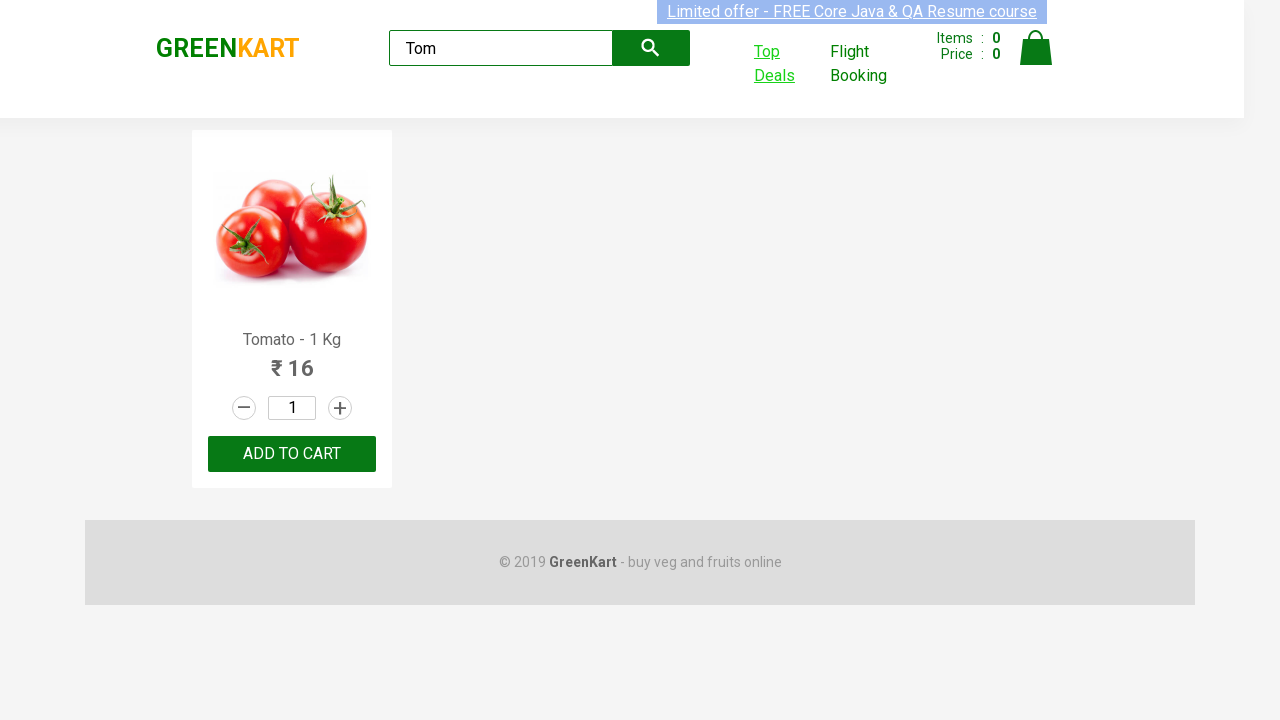

Switched to new tab/window
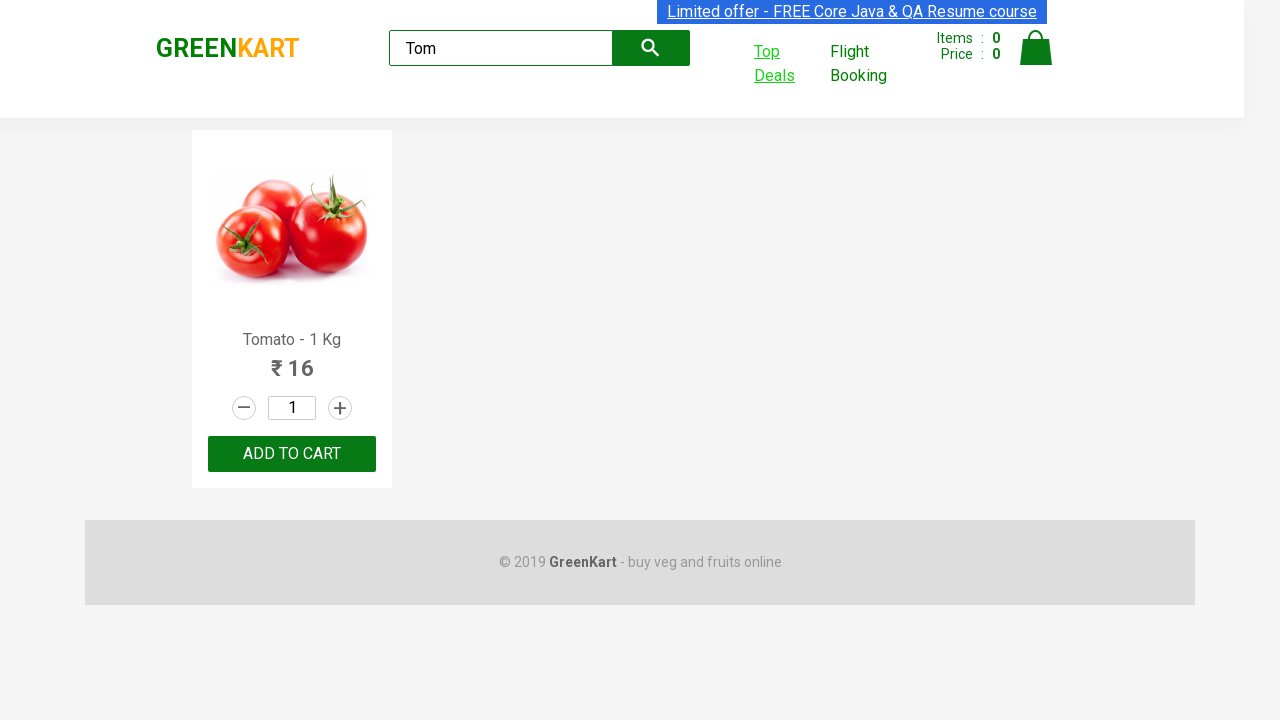

Waited 2 seconds for offers page to load
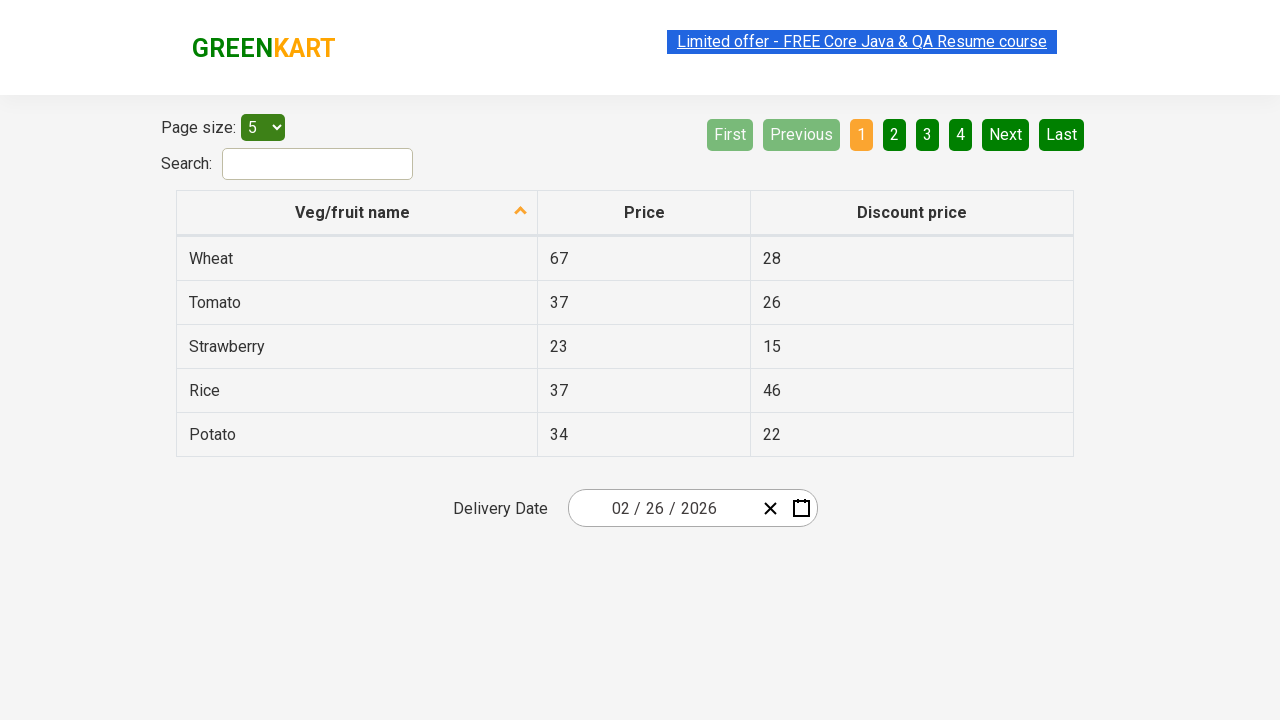

Filled search field with 'Tom' on offers page on //input[@type='search']
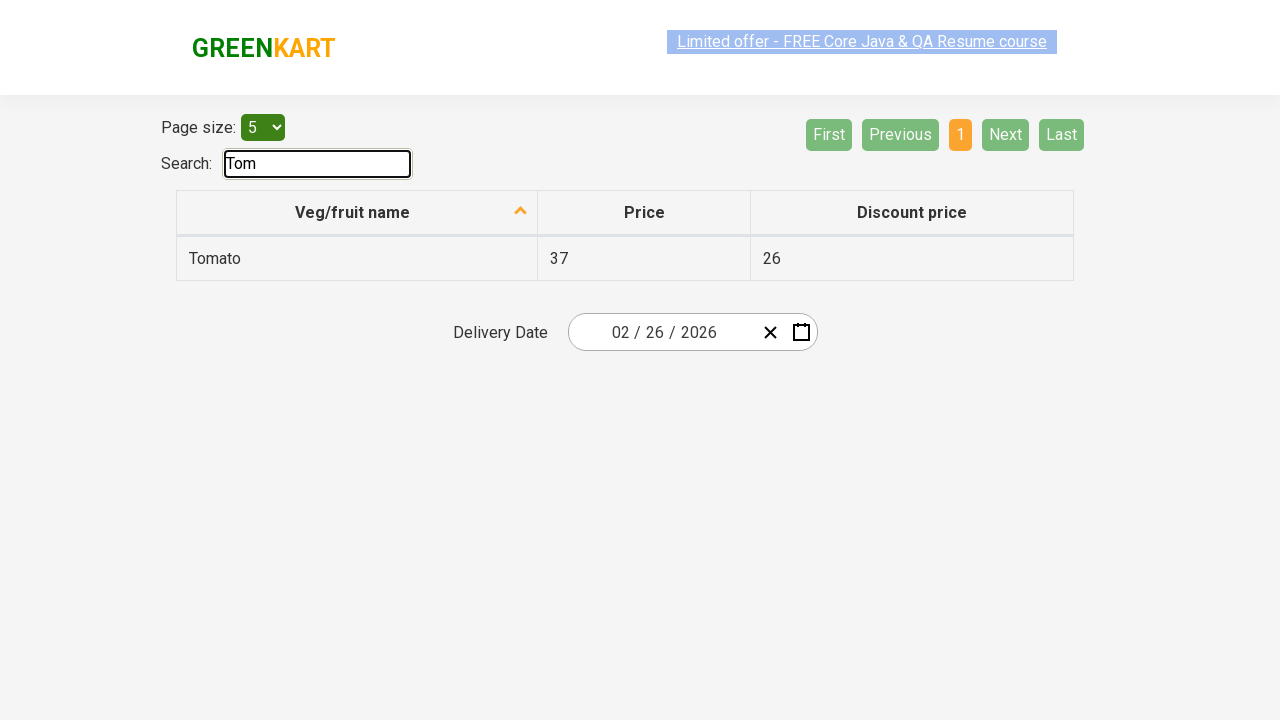

Extracted product name from offers page: 'Tomato'
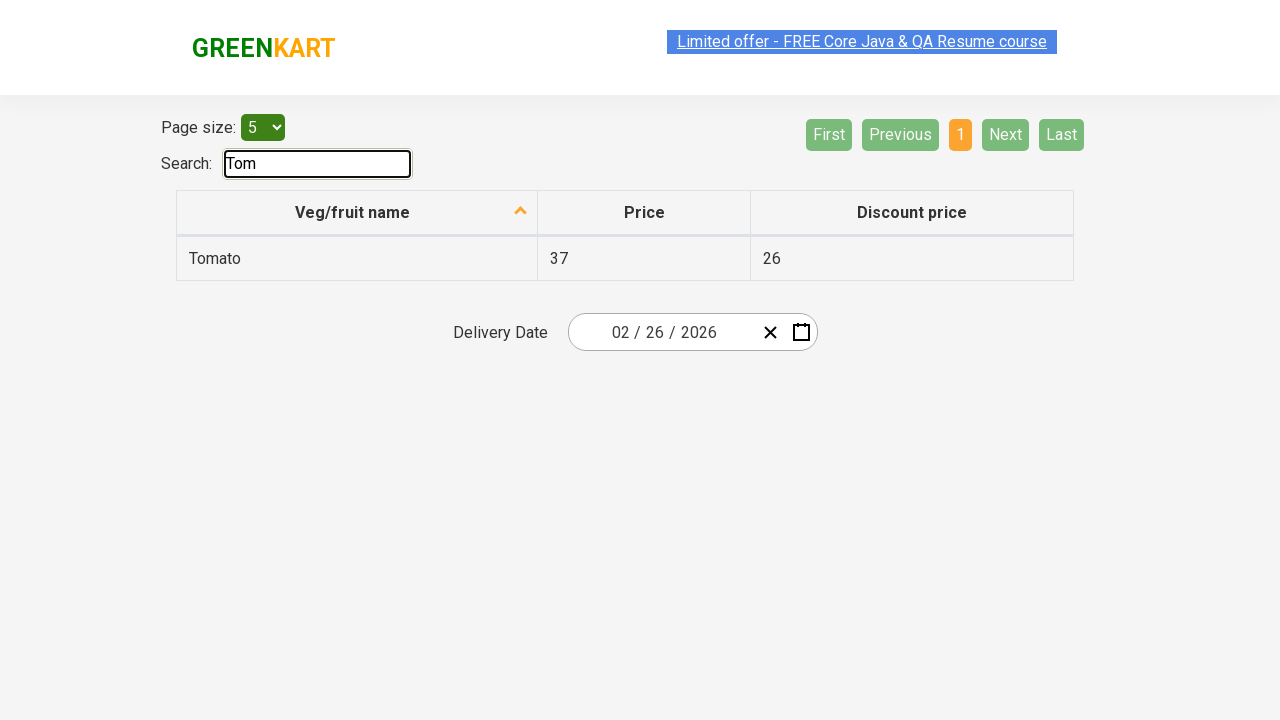

Verified that product names match across both pages
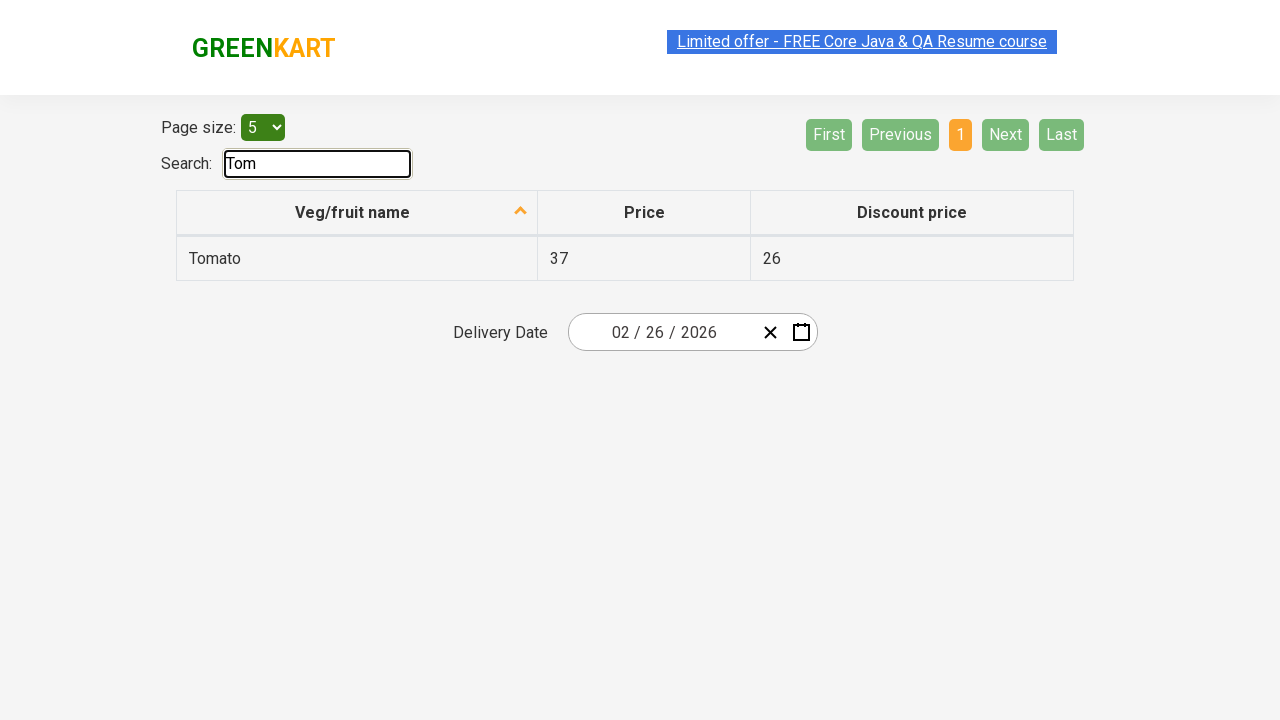

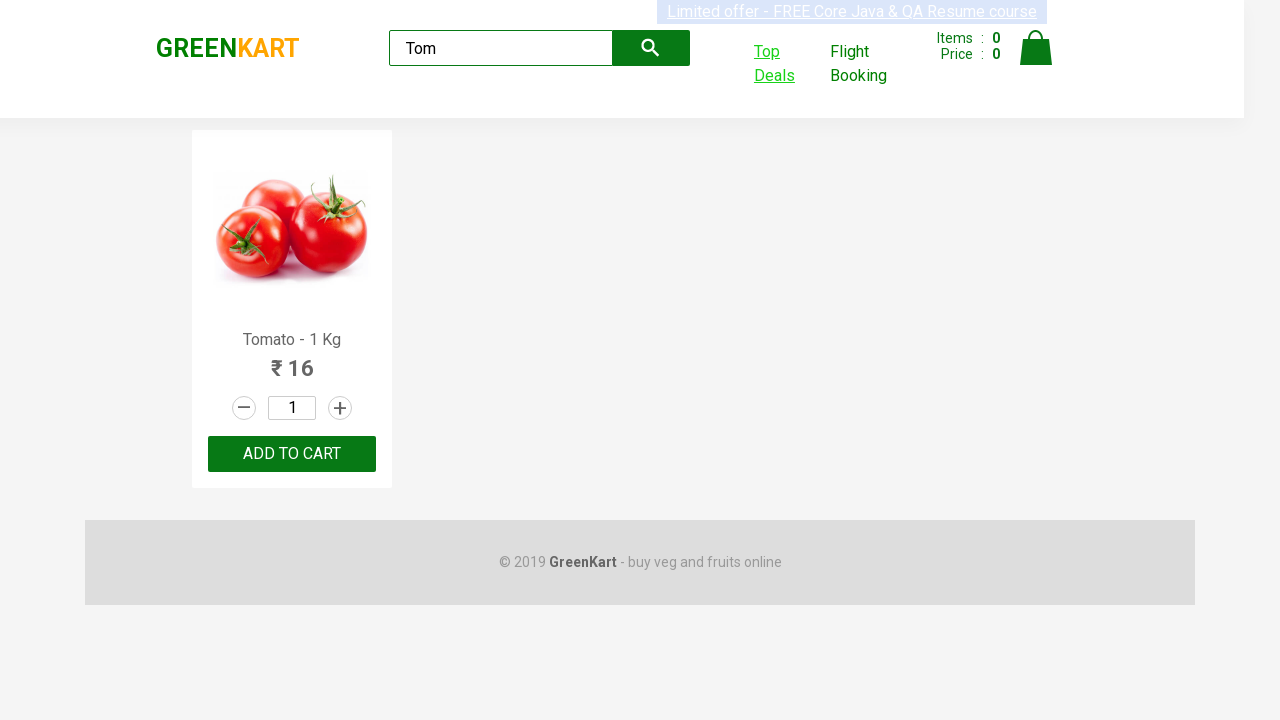